Tests user registration form by filling email and password fields and submitting the registration form, then verifies the user stays on the my-account page.

Starting URL: http://practice.automationtesting.in/my-account/

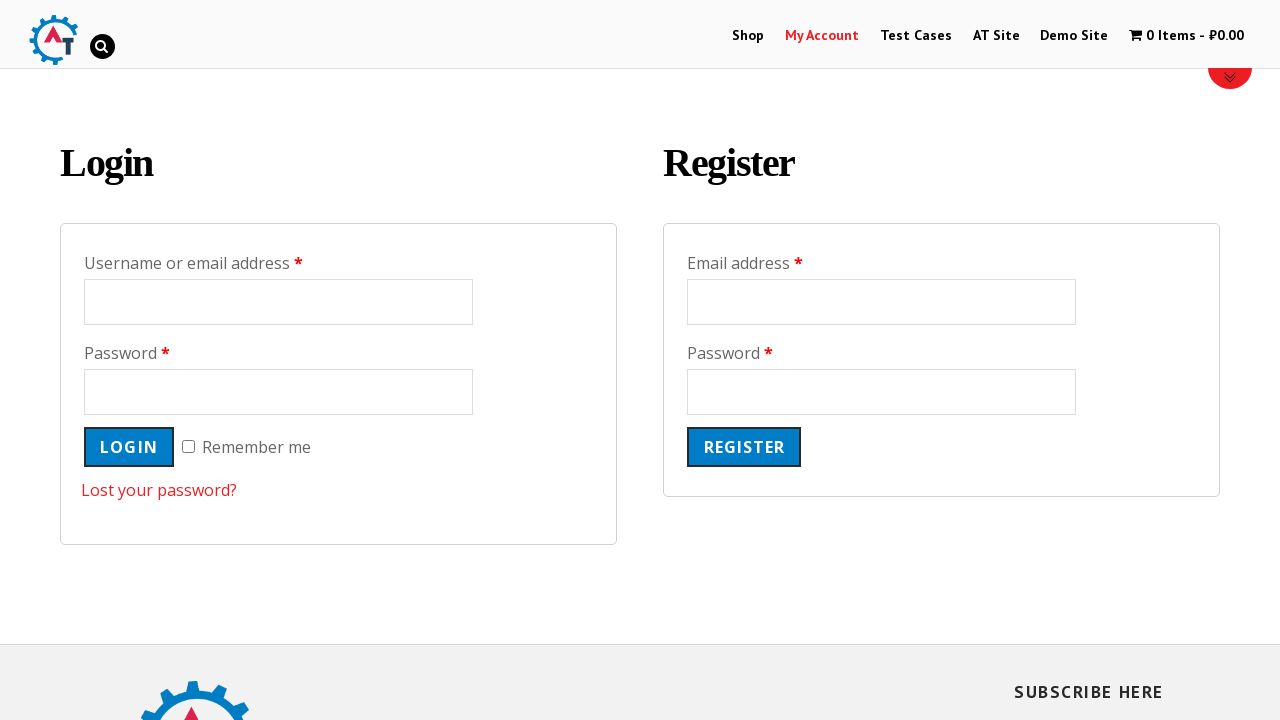

Filled registration email field with 'newuser7842@example.com' on #reg_email
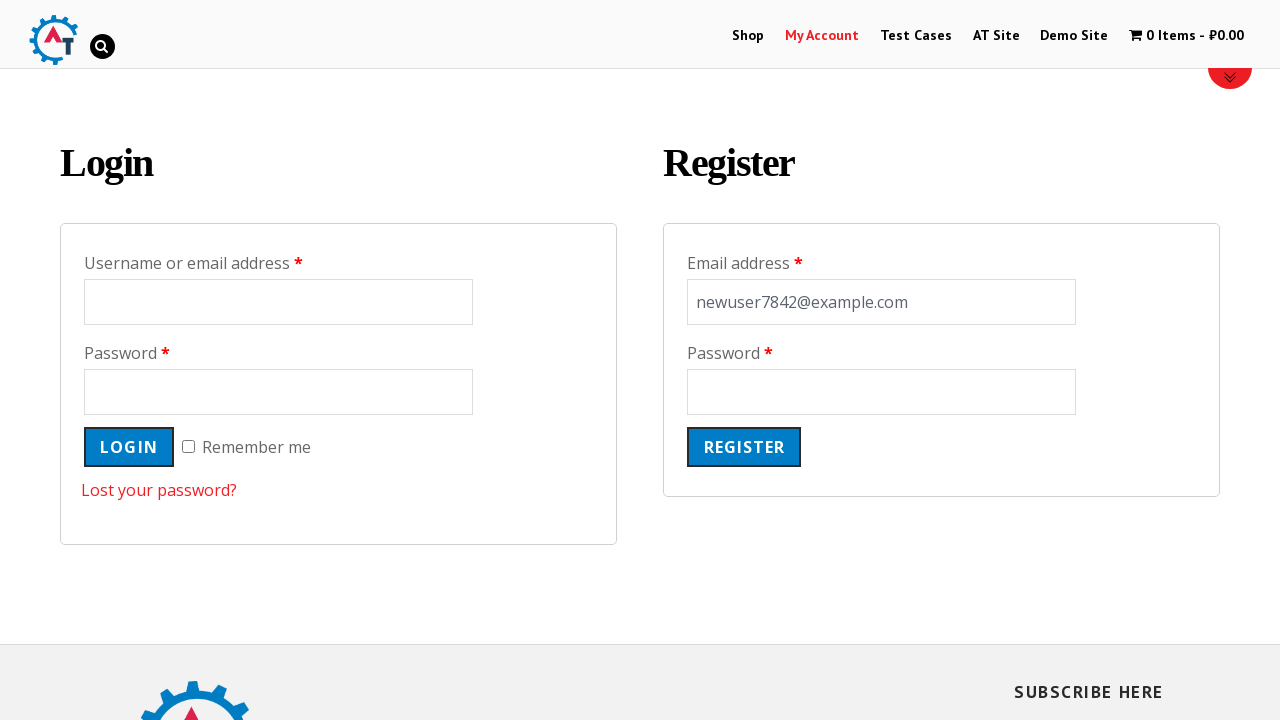

Filled registration password field with 'SecurePass123!' on #reg_password
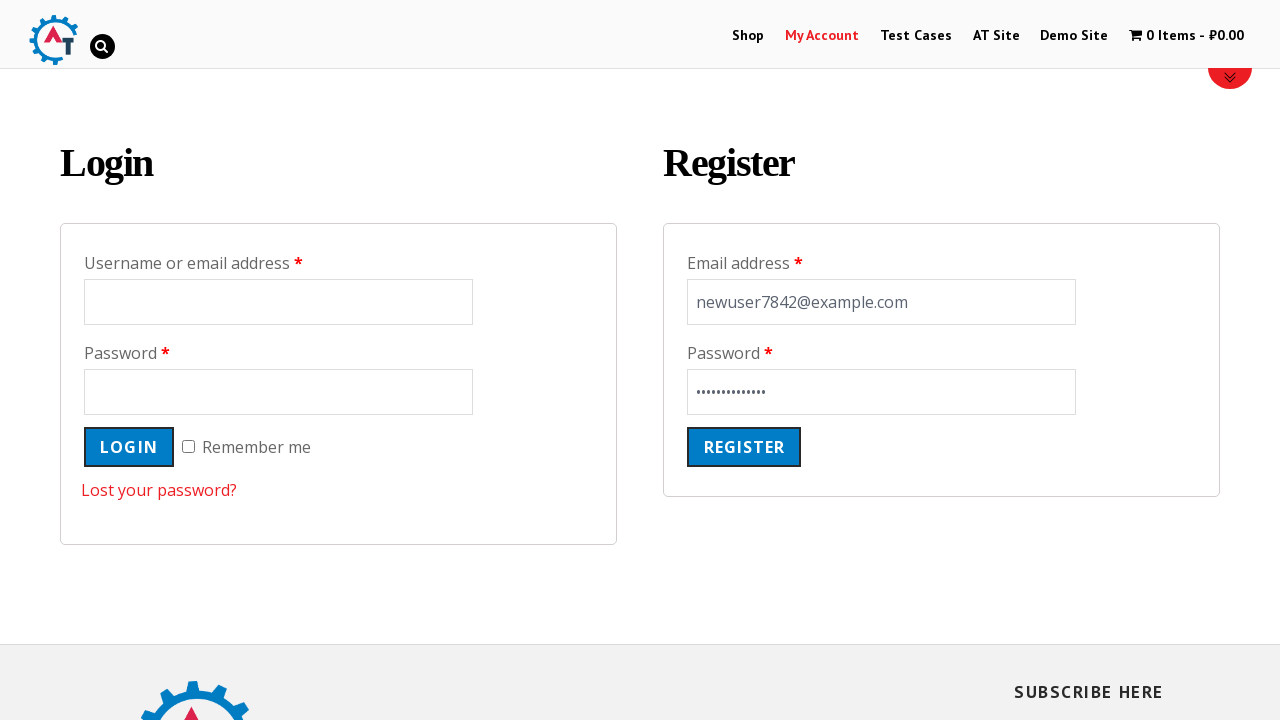

Clicked the register button to submit registration form at (744, 447) on #customer_login > div:nth-child(2) form input[type='submit']
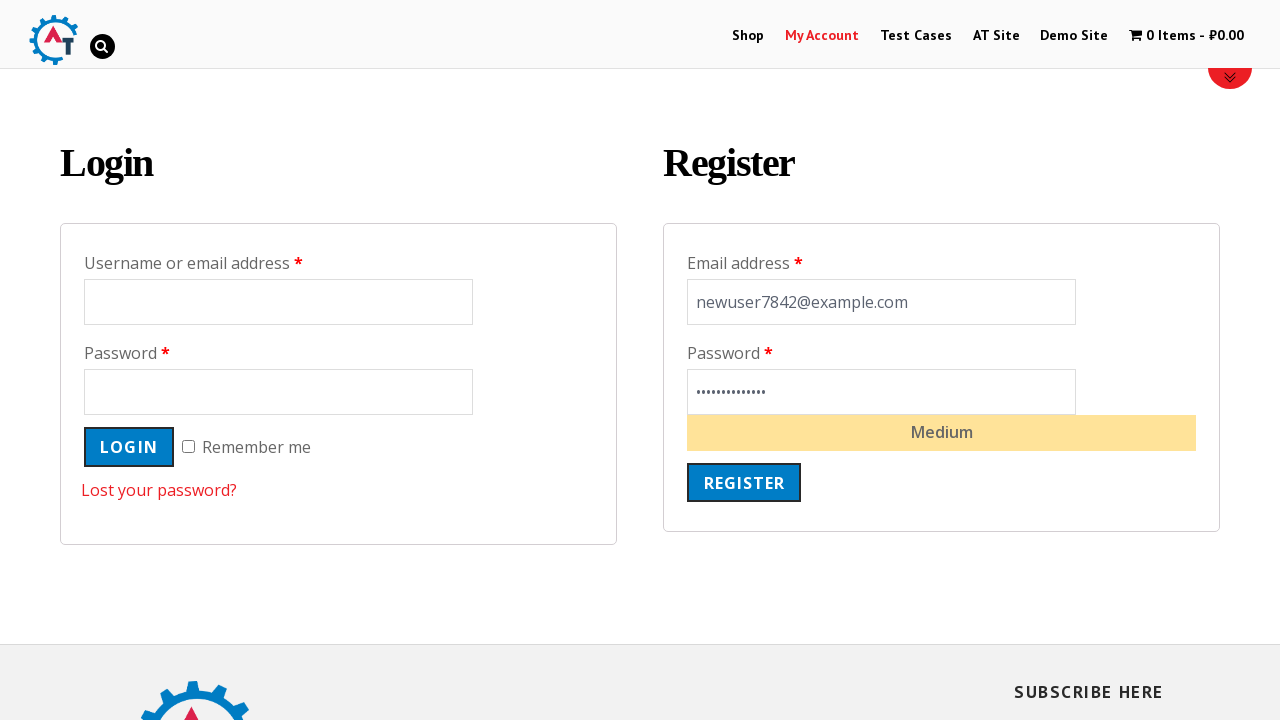

Waited for page to finish loading after registration submission
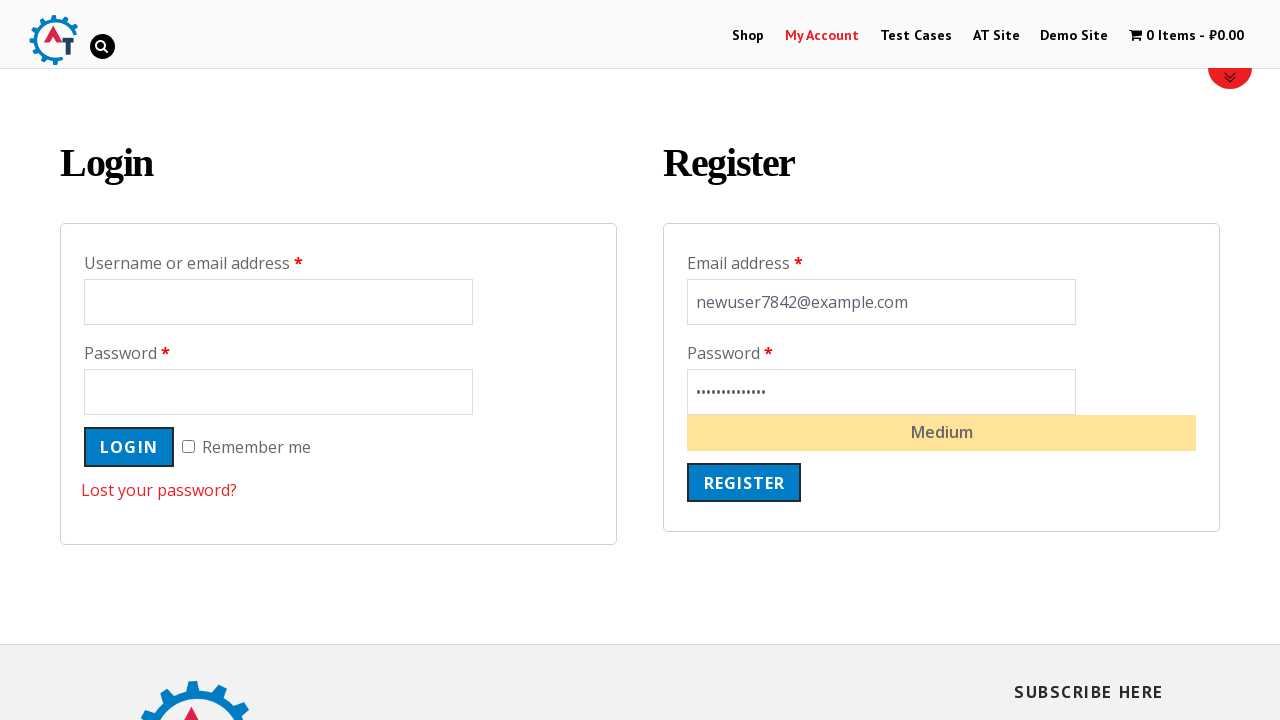

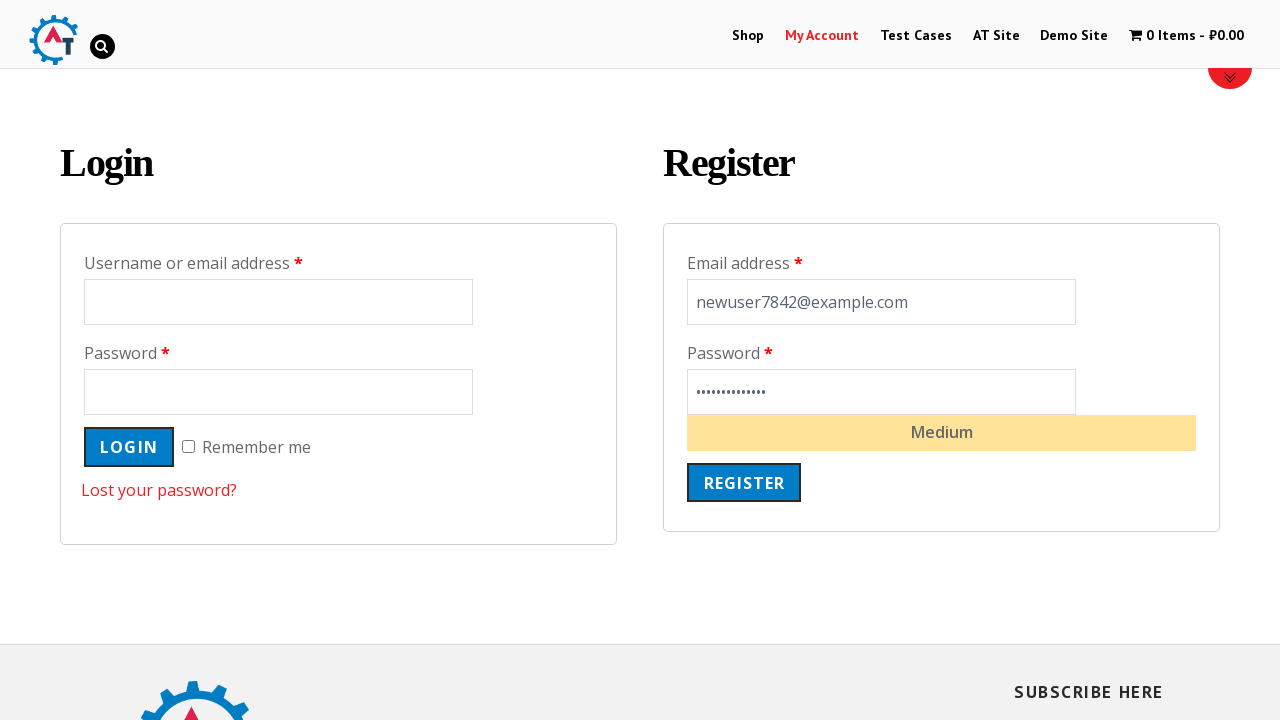